Tests a loading images page by waiting for images to finish loading (indicated by "Done!" text appearing) and then verifying an image element is present

Starting URL: https://bonigarcia.dev/selenium-webdriver-java/loading-images.html

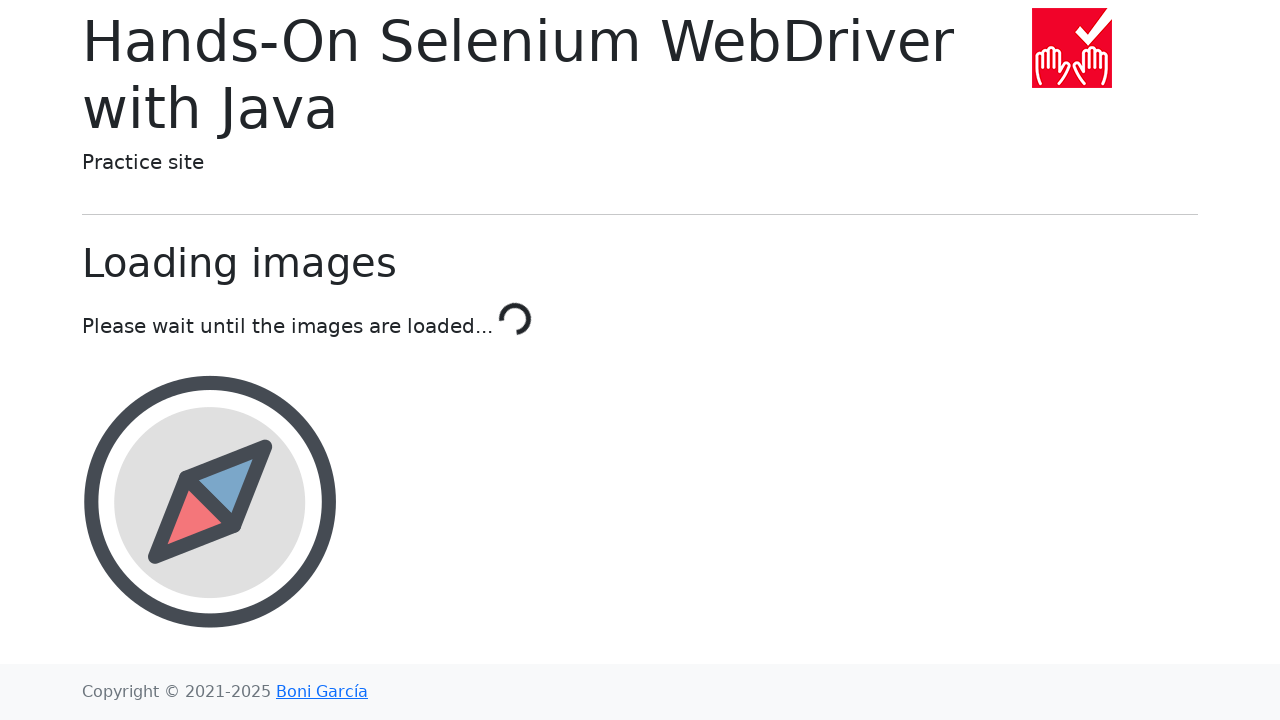

Navigated to loading images test page
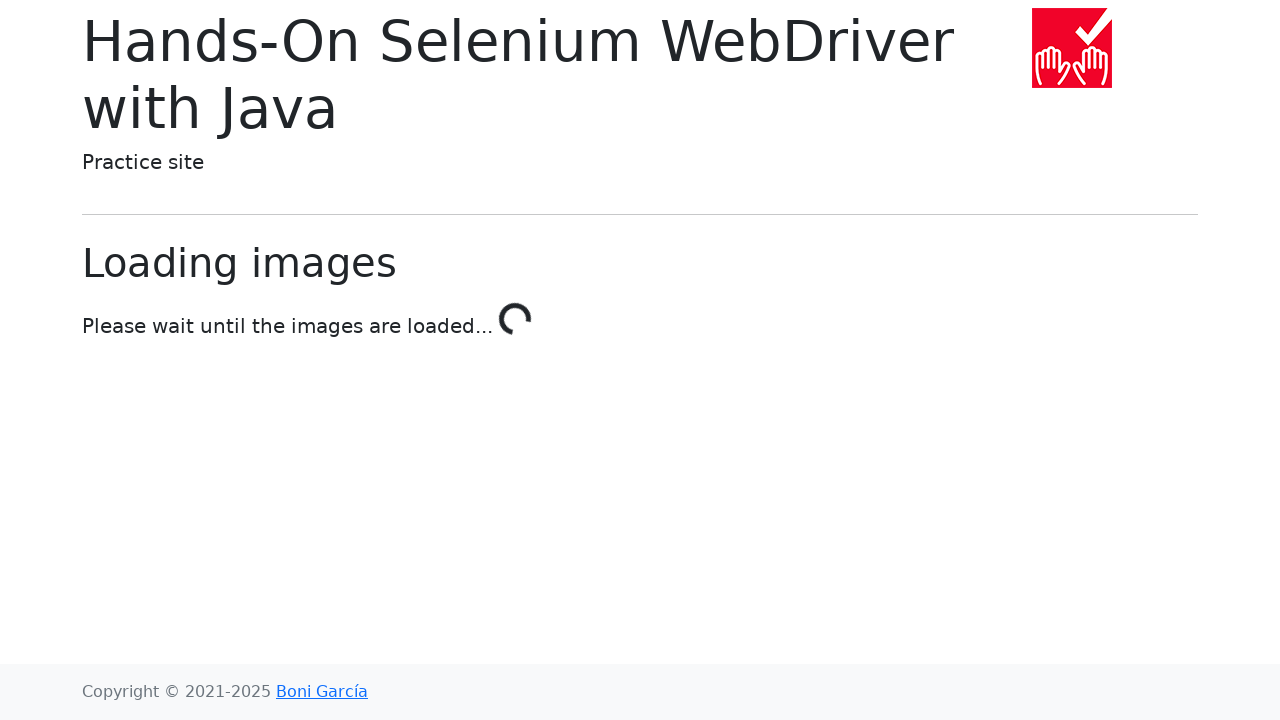

Waited for images to finish loading (Done! text appeared)
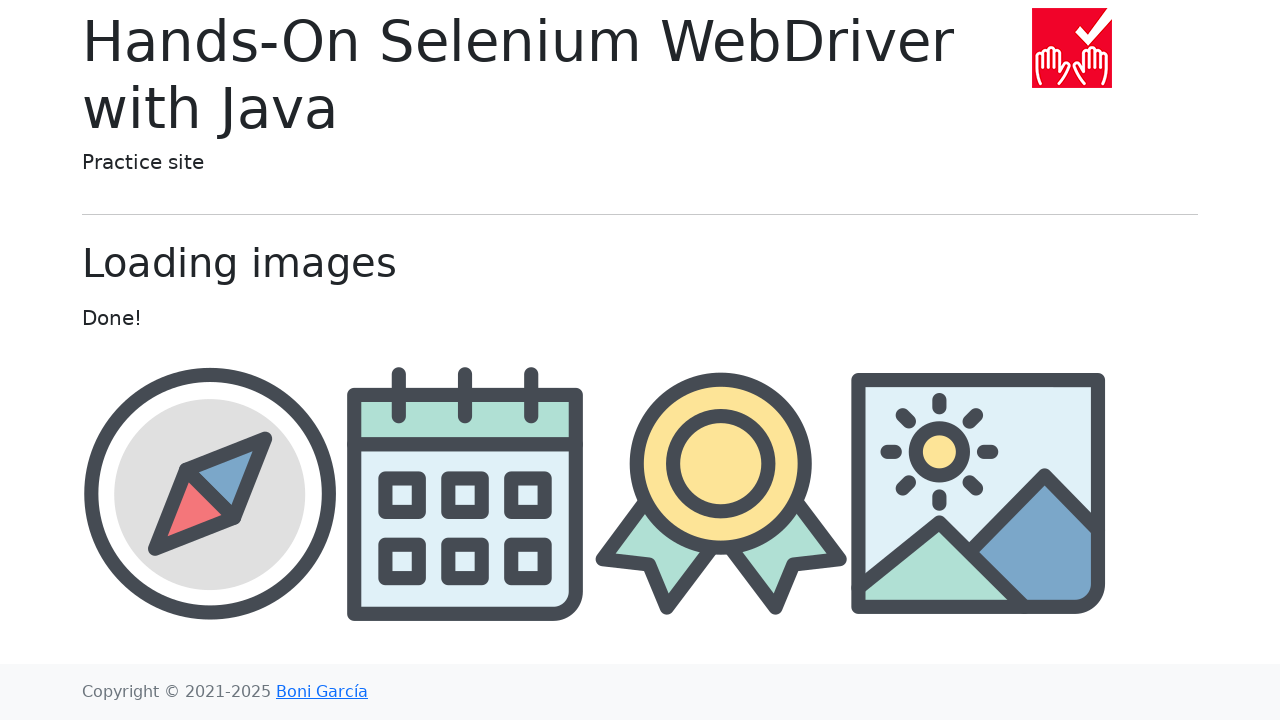

Located award image element
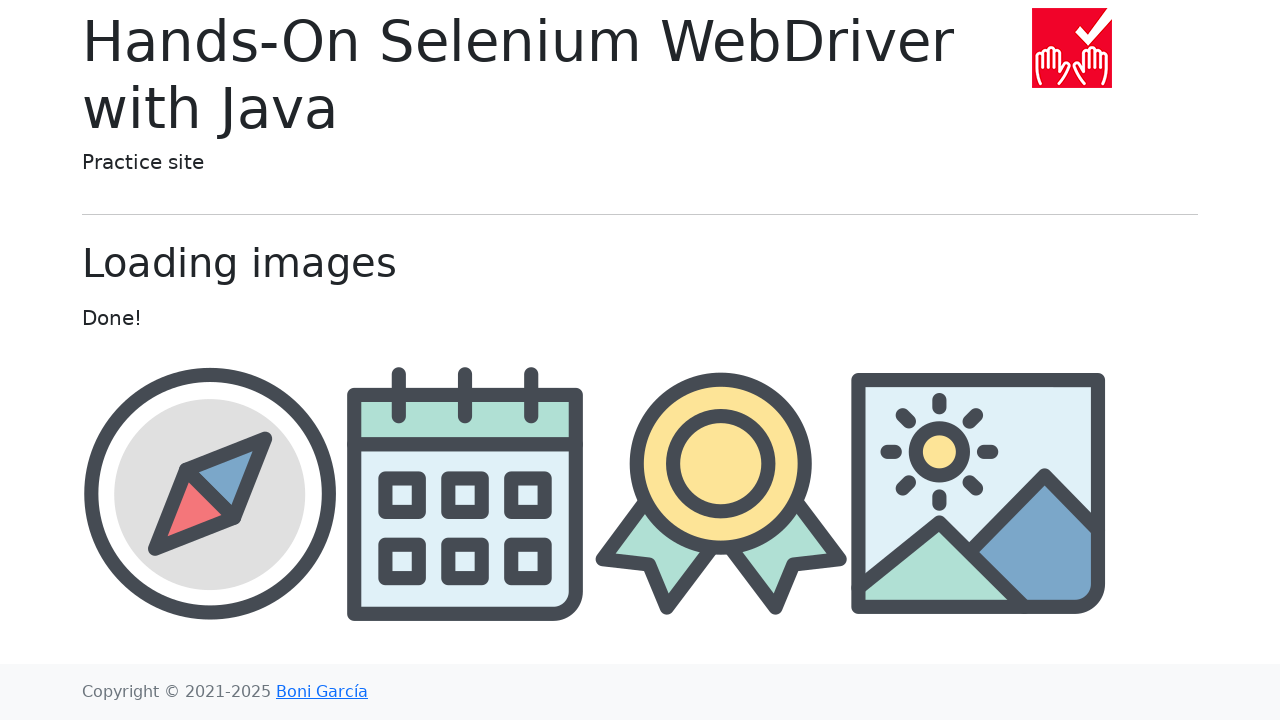

Verified award image is visible
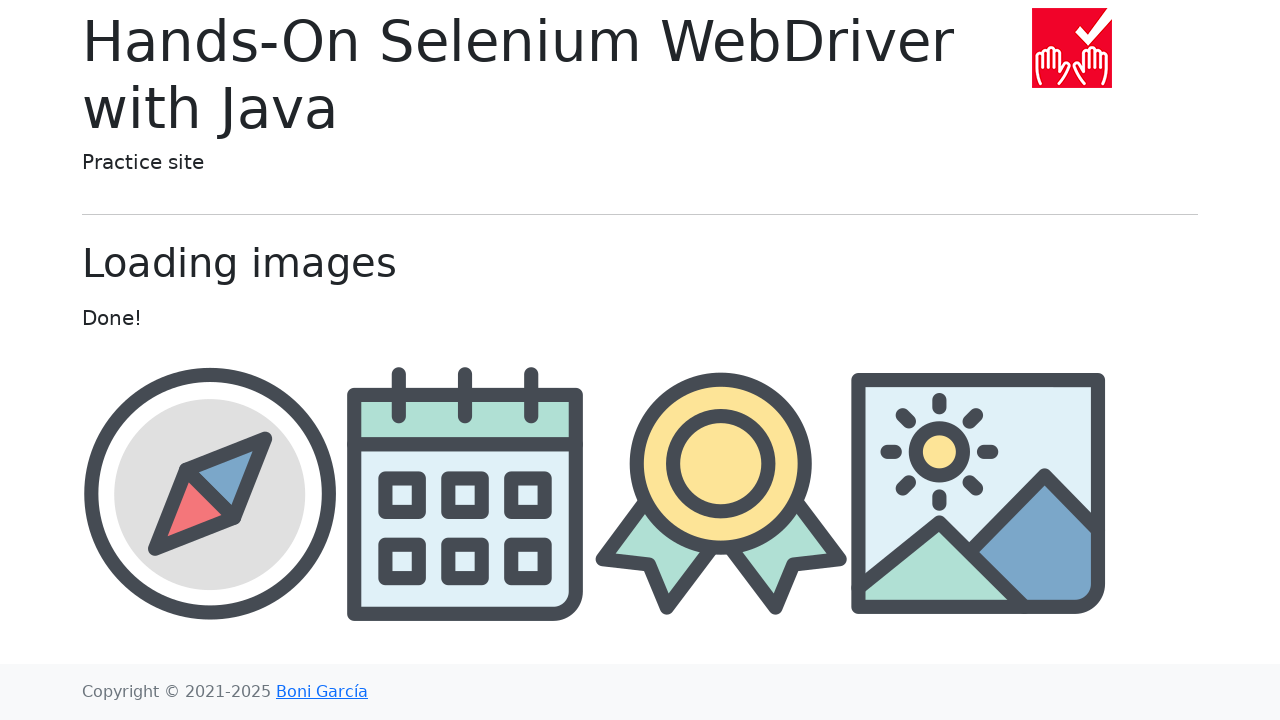

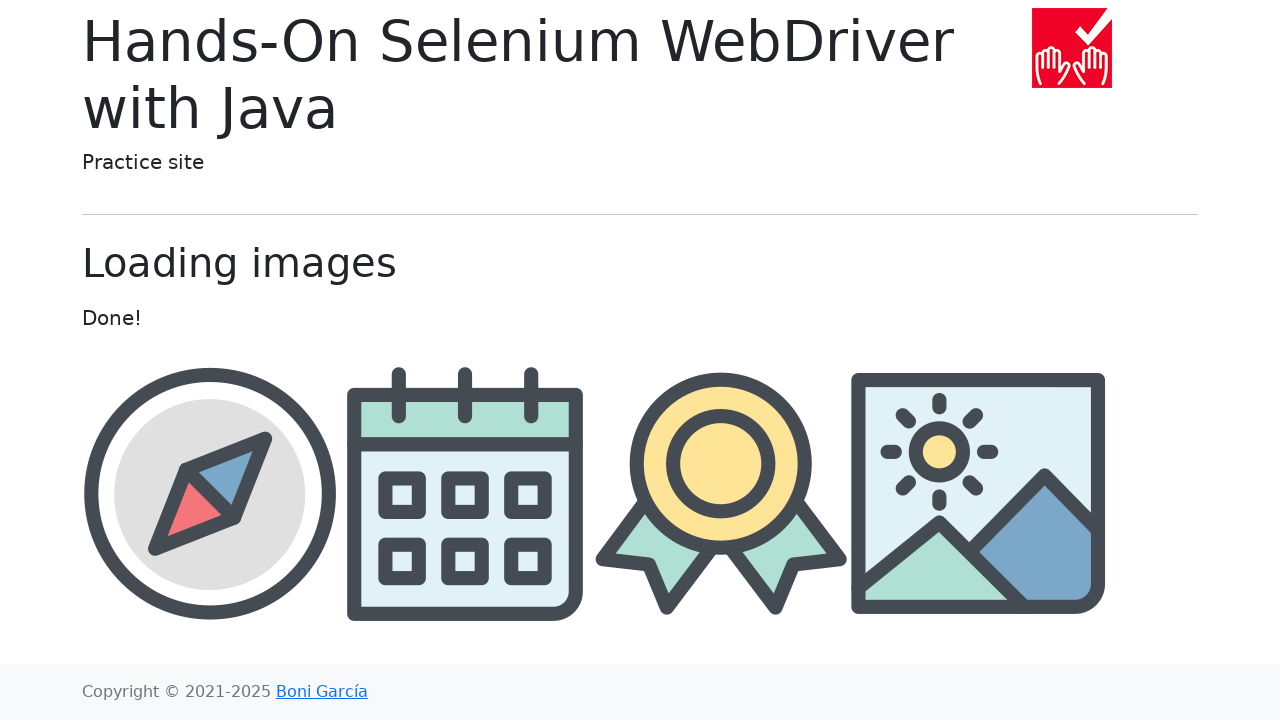